Tests train ticket search functionality on 12306 railway website by filling departure/arrival stations, selecting time range and date

Starting URL: https://kyfw.12306.cn/otn/leftTicket/init?linktypeid=dc

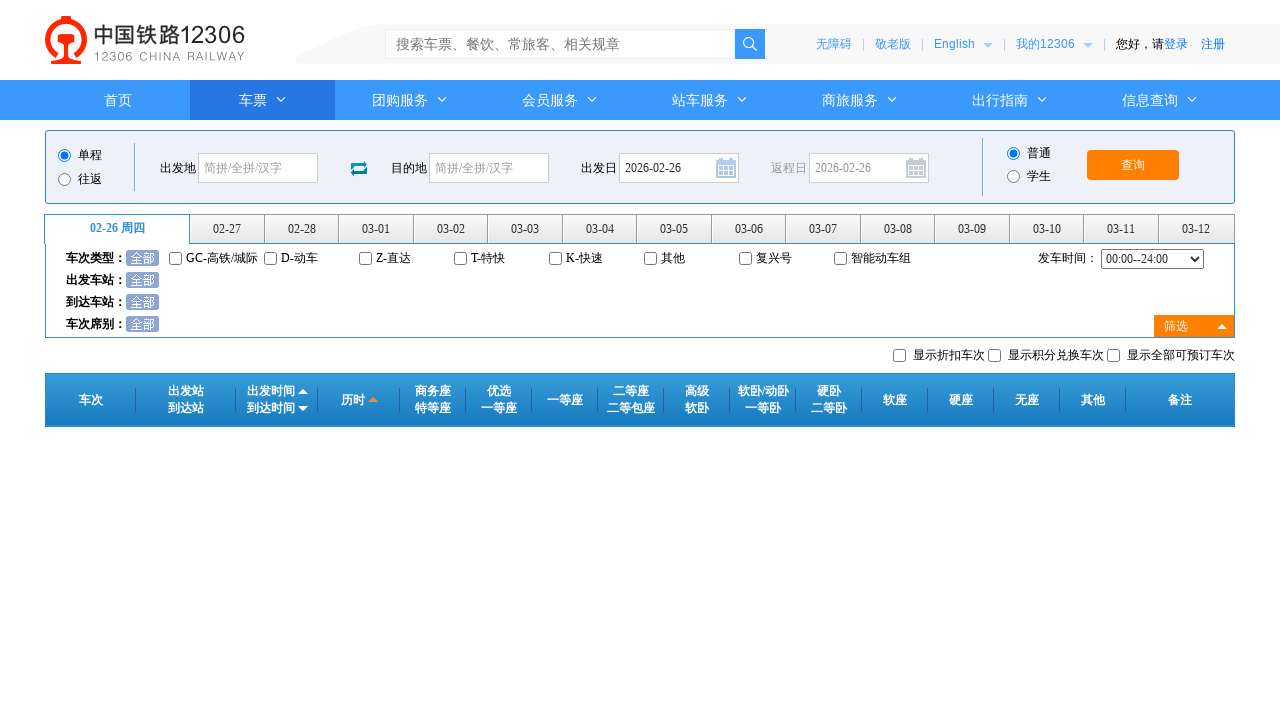

Clicked departure station input field at (258, 168) on #fromStationText
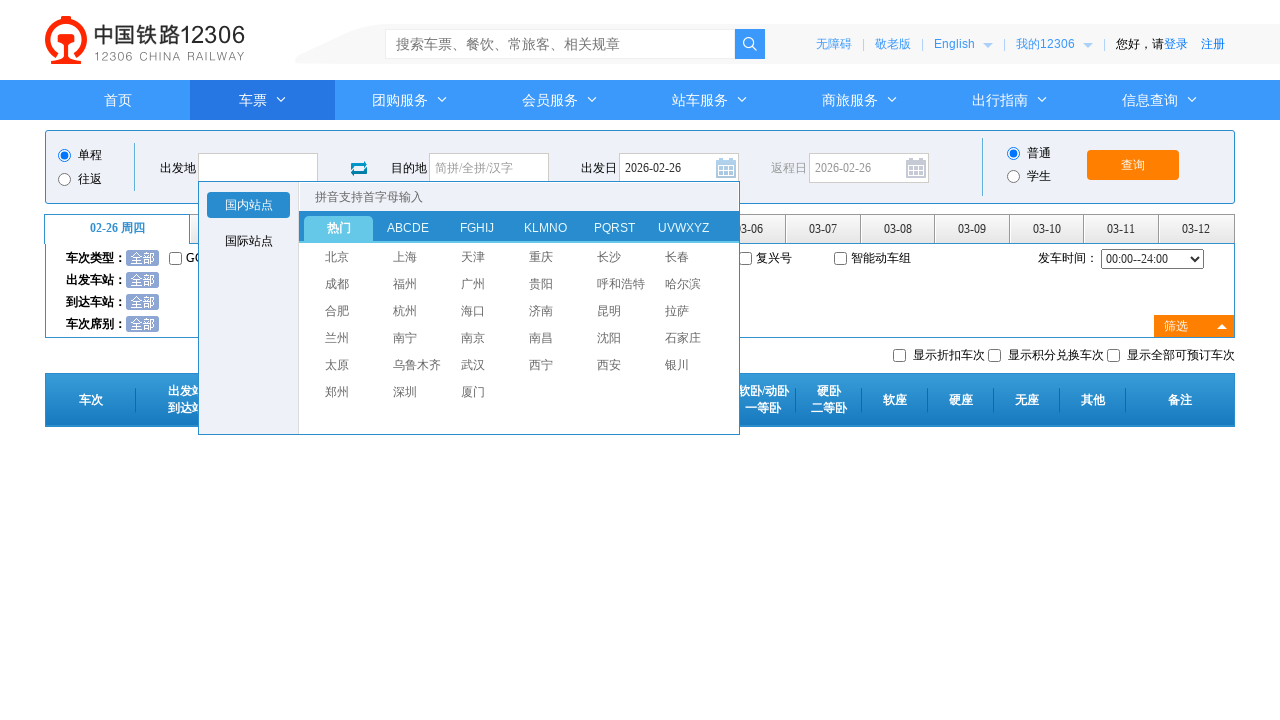

Cleared departure station field on #fromStationText
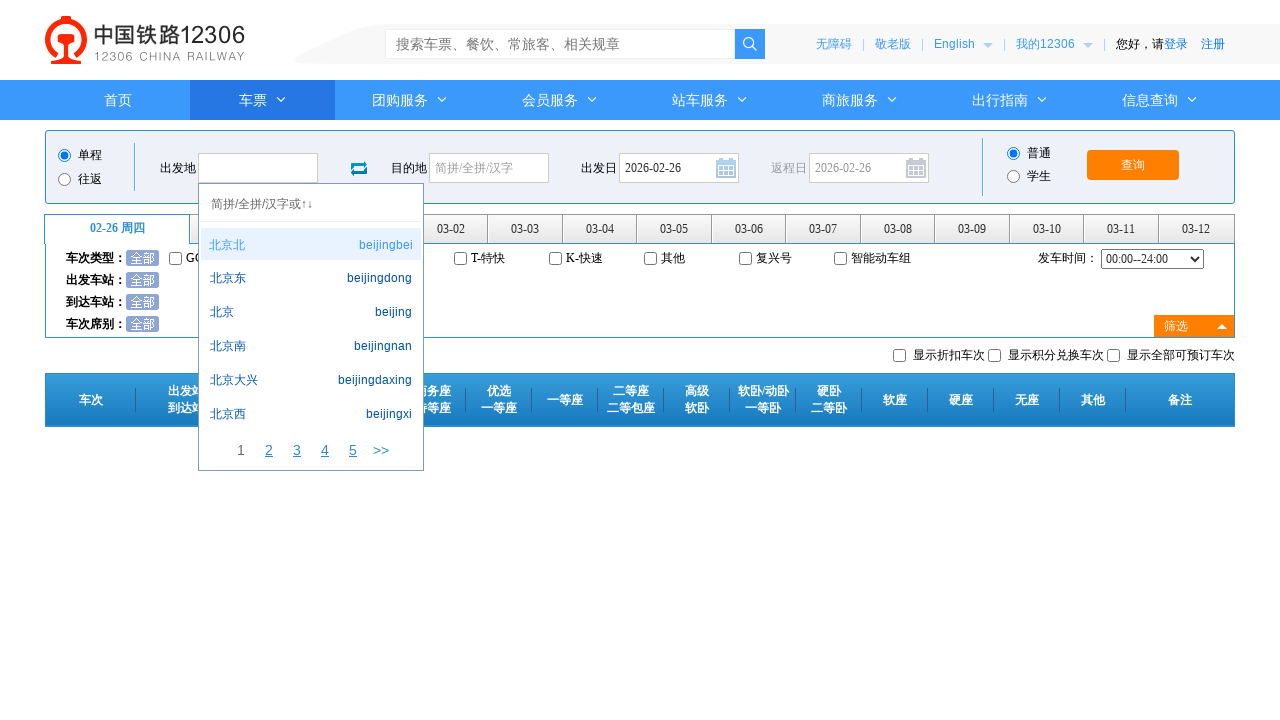

Filled departure station with '南京' (Nanjing) on #fromStationText
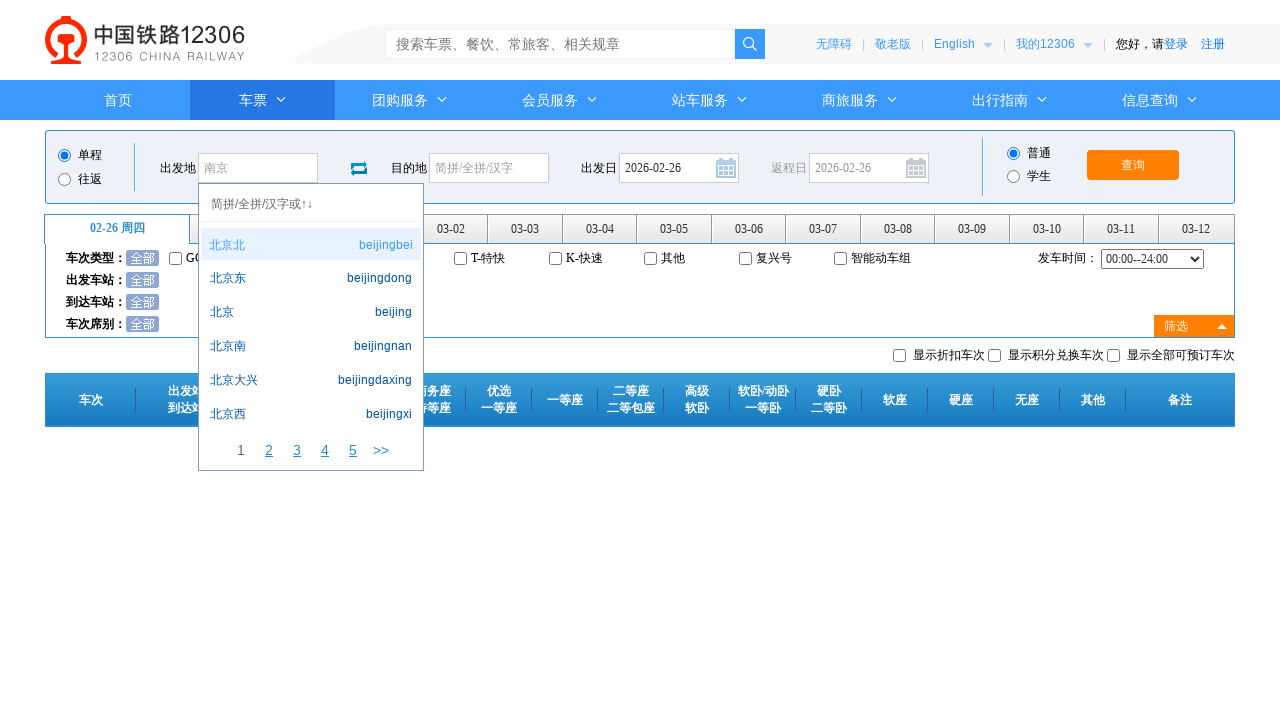

Pressed Enter to confirm departure station selection on #fromStationText
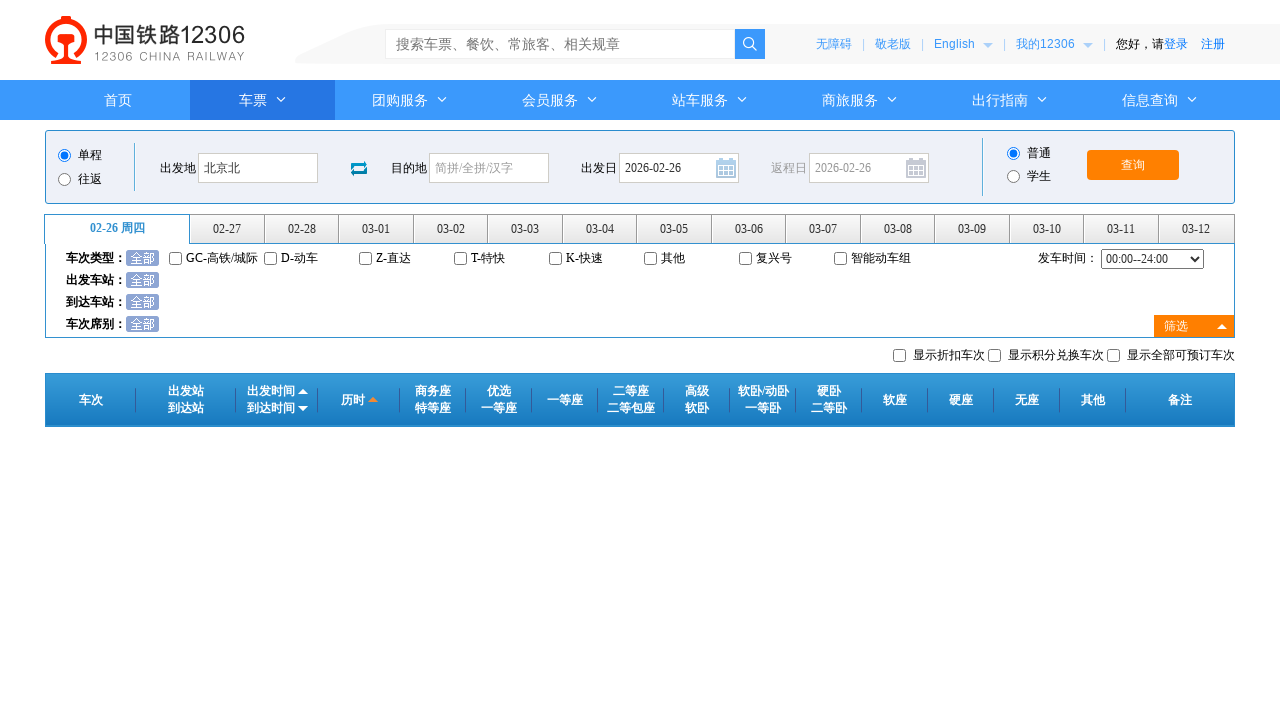

Clicked arrival station input field at (489, 168) on #toStationText
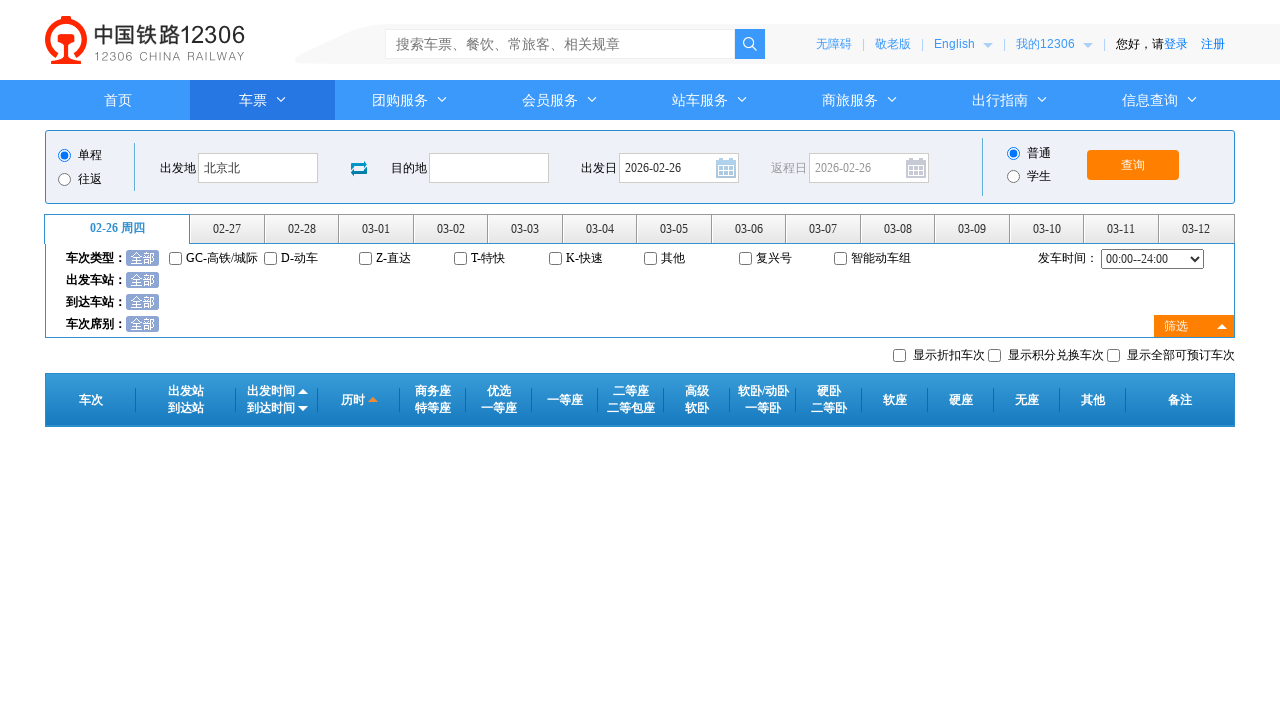

Cleared arrival station field on #toStationText
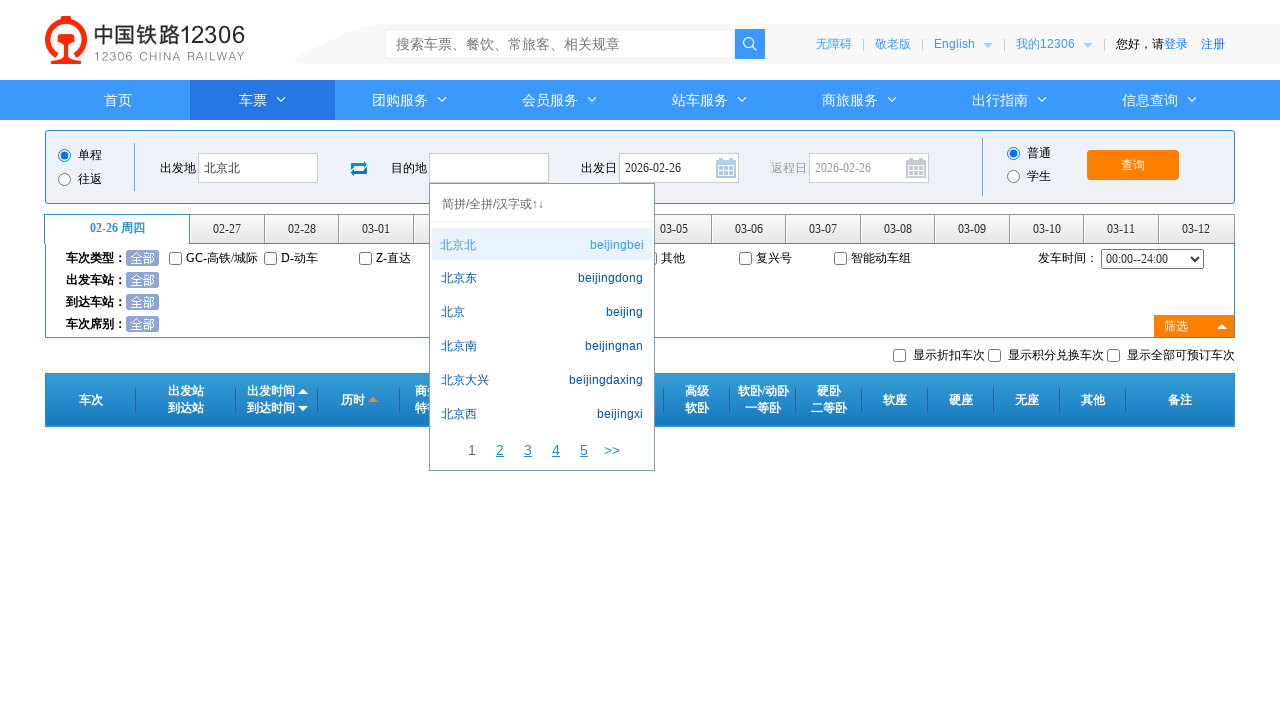

Filled arrival station with '郑州' (Zhengzhou) on #toStationText
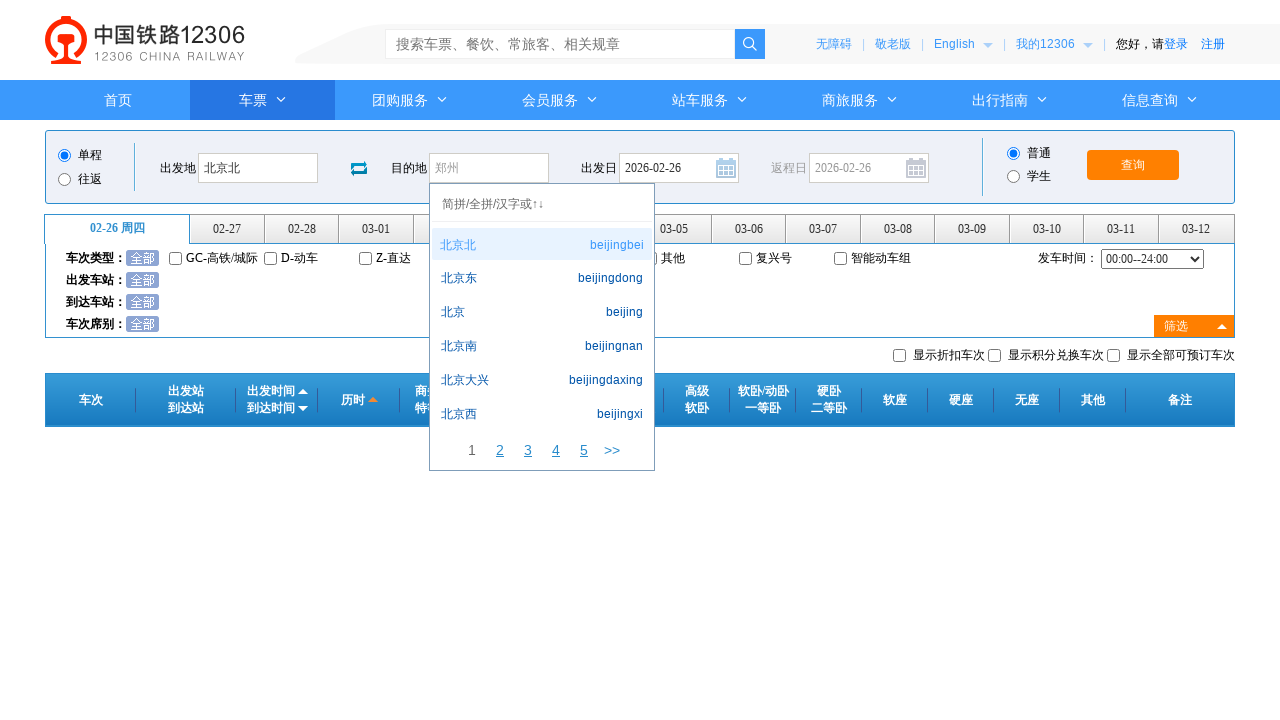

Pressed Enter to confirm arrival station selection on #toStationText
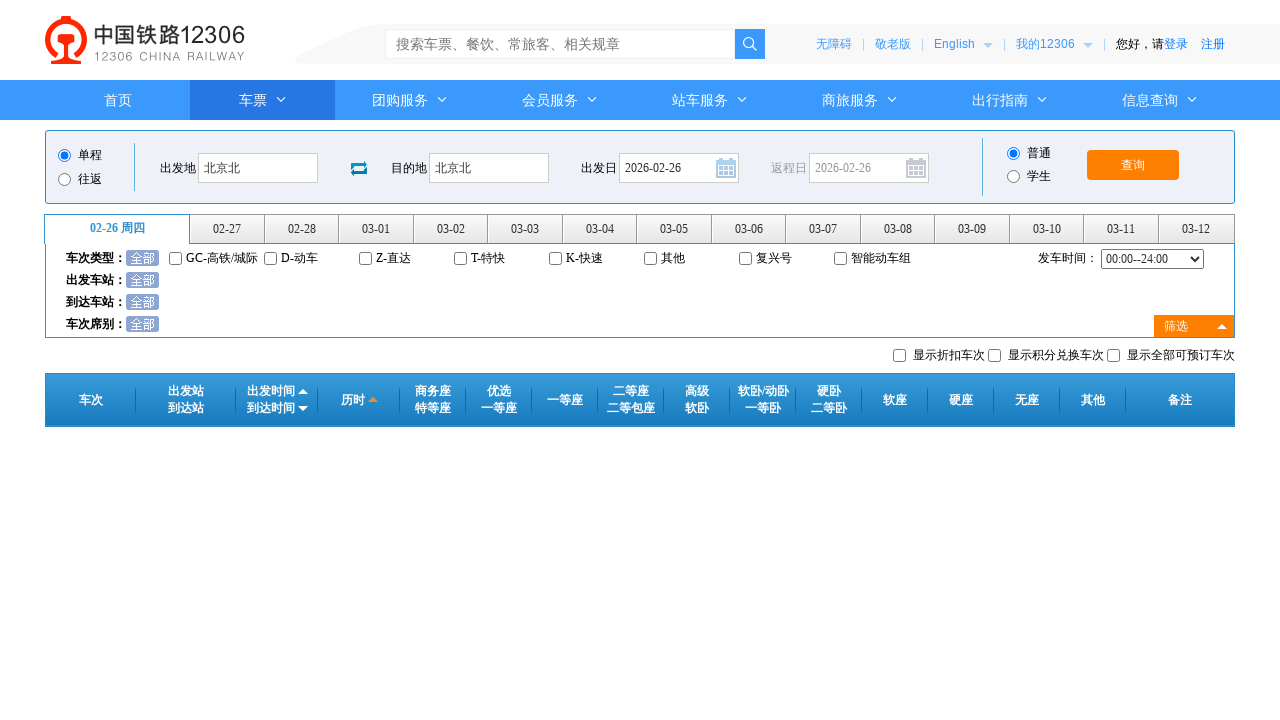

Selected time range '18:00--24:00' from dropdown on #cc_start_time
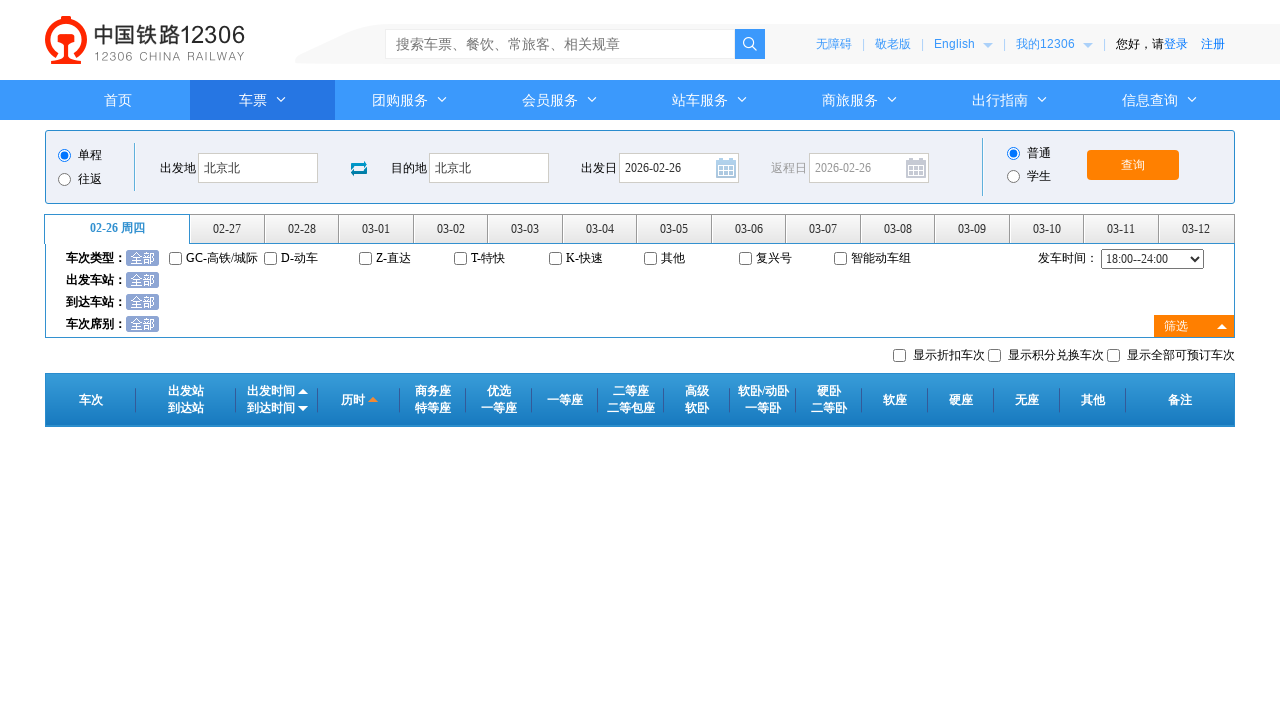

Selected 3rd date range option at (303, 229) on #date_range li:nth-child(3)
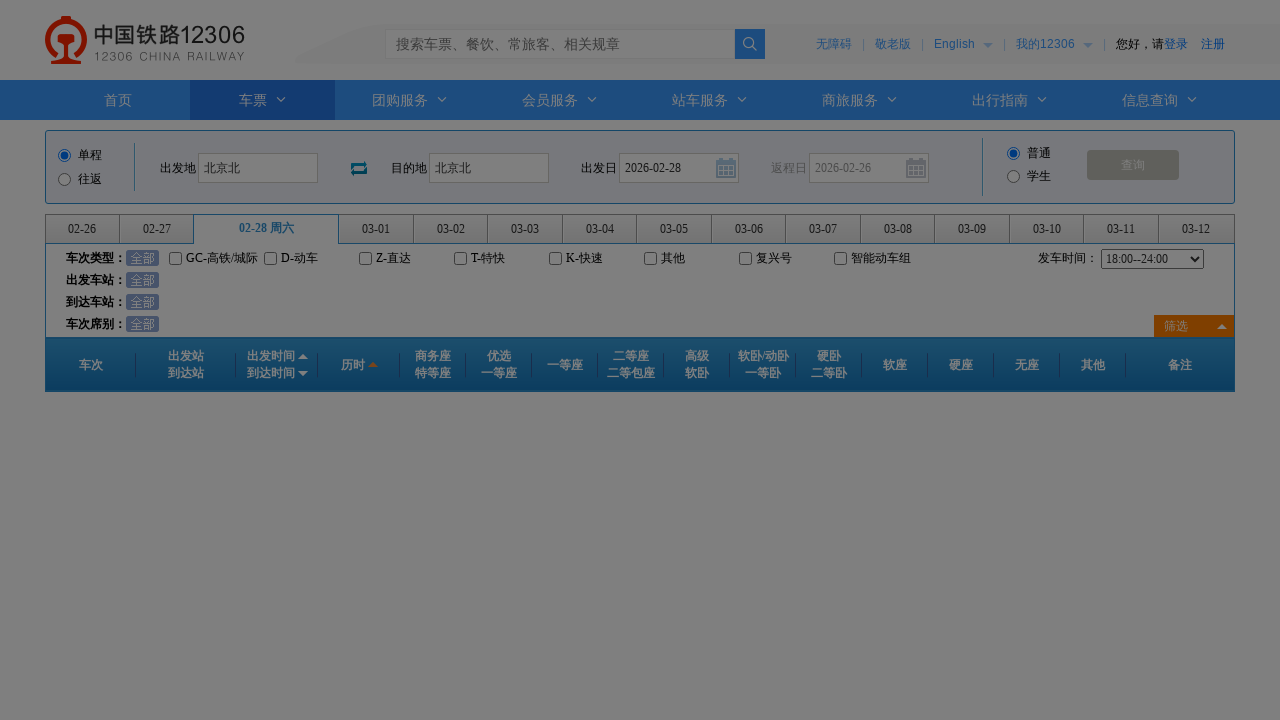

Train search results loaded successfully
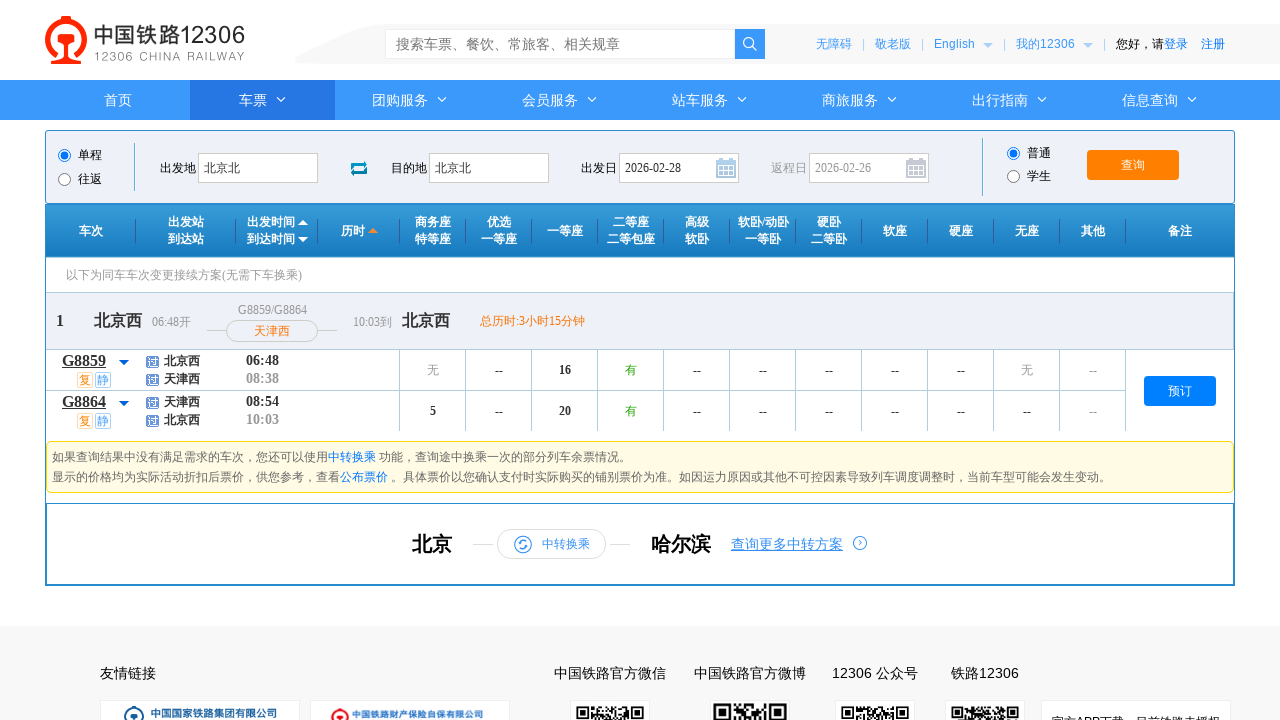

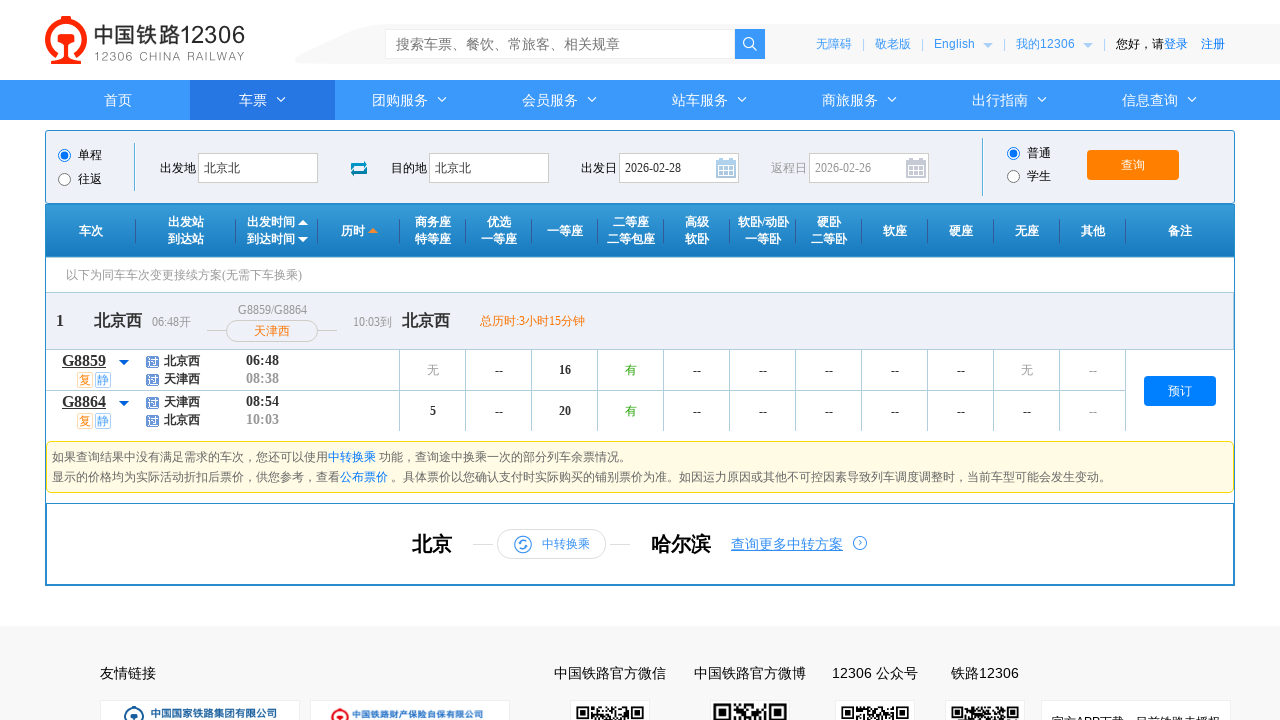